Tests form interaction on a registration page by selecting a radio button for gender and checking a checkbox

Starting URL: https://demo.automationtesting.in/Register.html

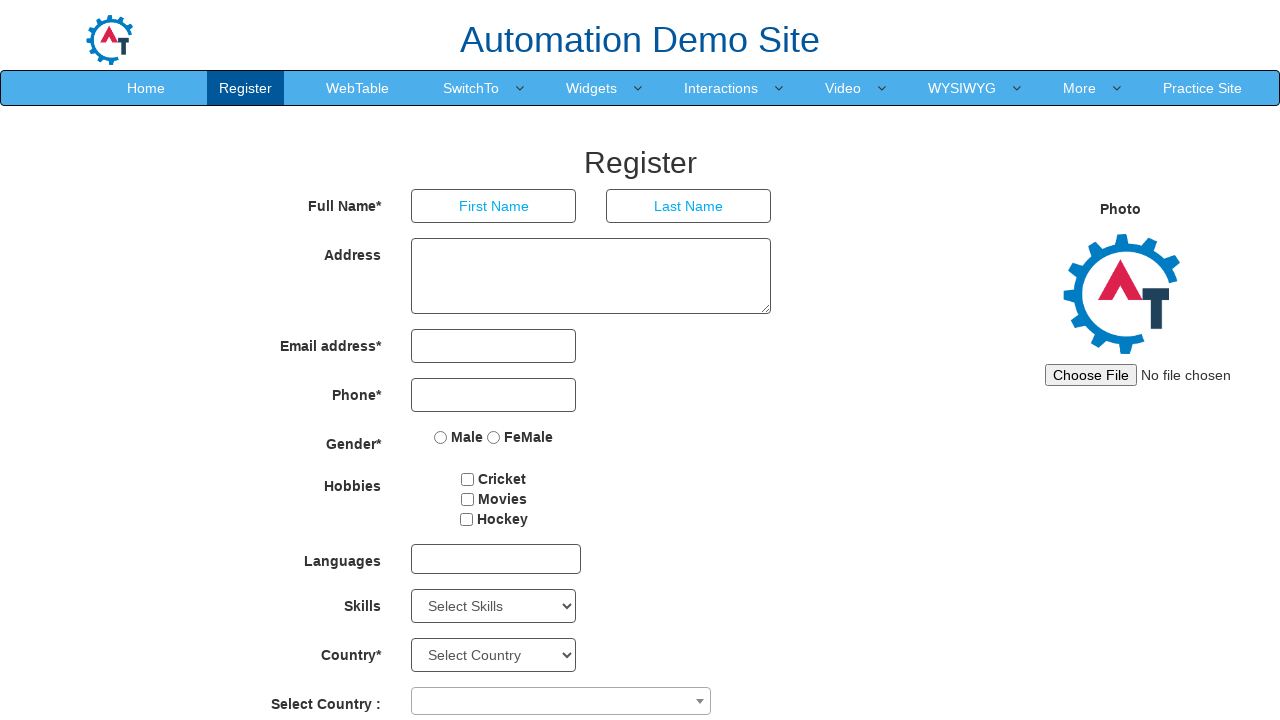

Selected Female radio button for gender at (494, 437) on xpath=//input[@value='FeMale']
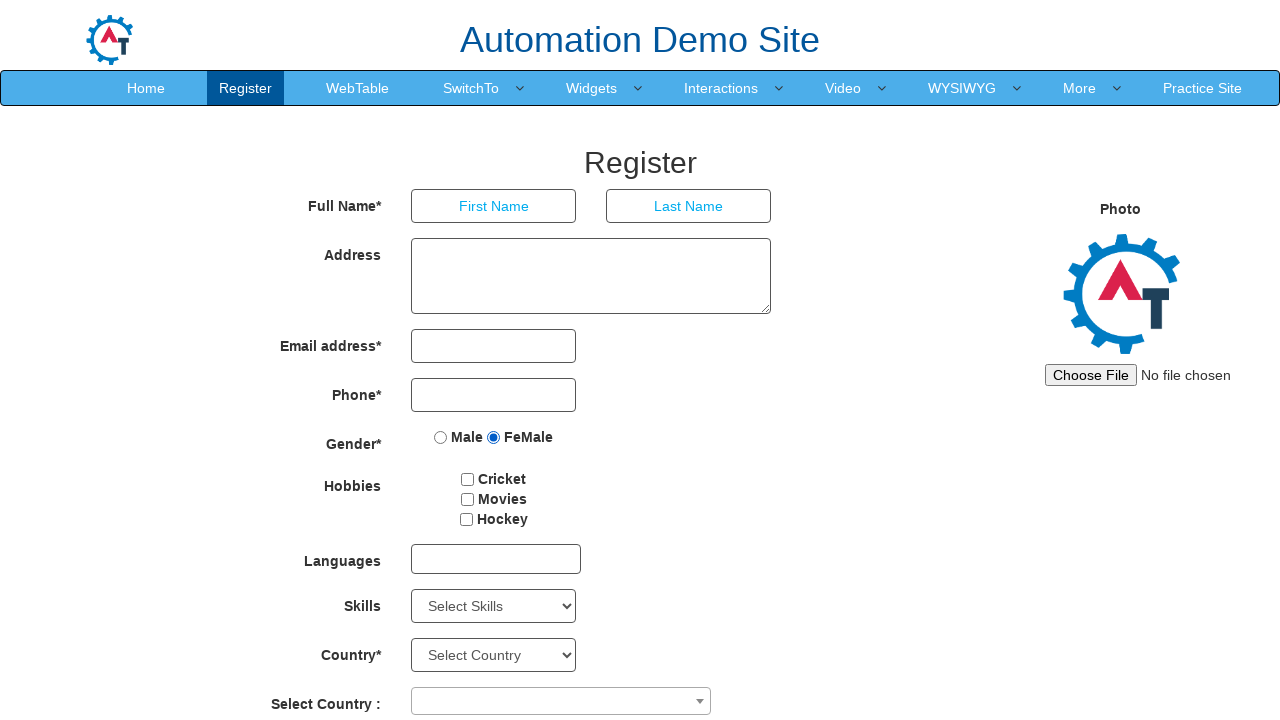

Checked checkbox2 at (467, 499) on xpath=//*[@id='checkbox2']
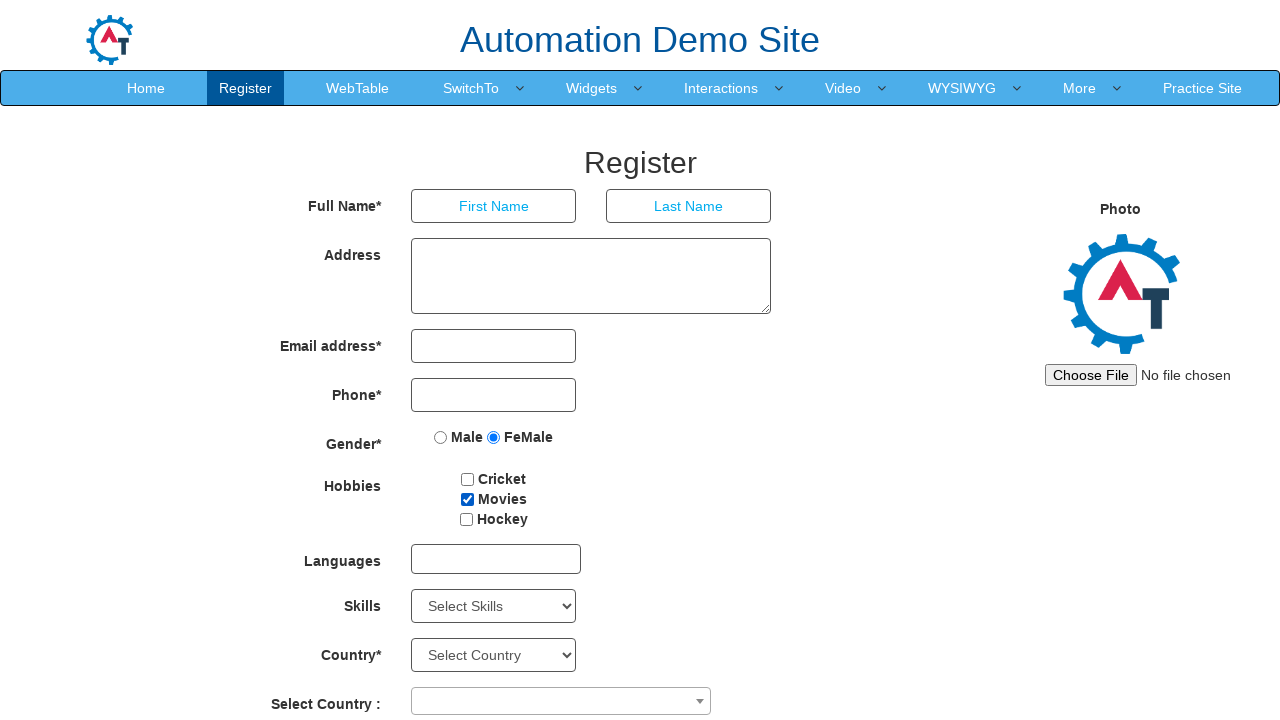

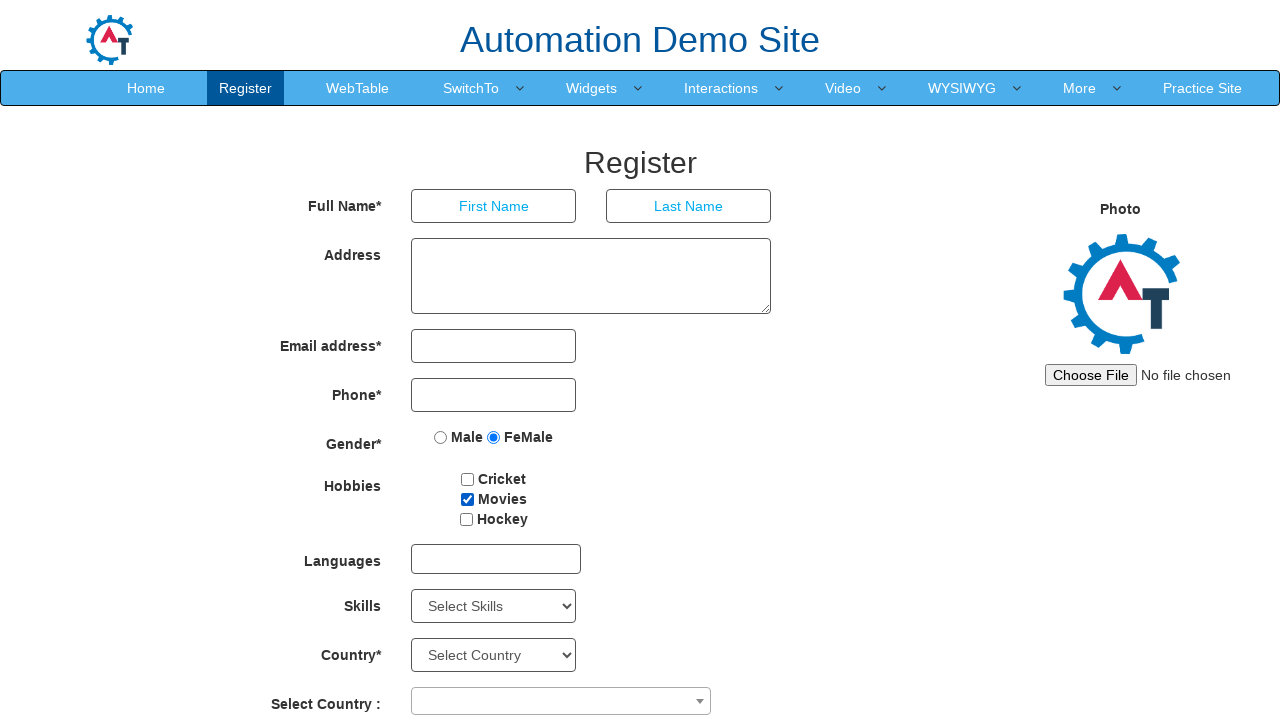